Tests that the OrangeHRM demo page loads successfully by verifying the page title contains "Orange"

Starting URL: https://opensource-demo.orangehrmlive.com/

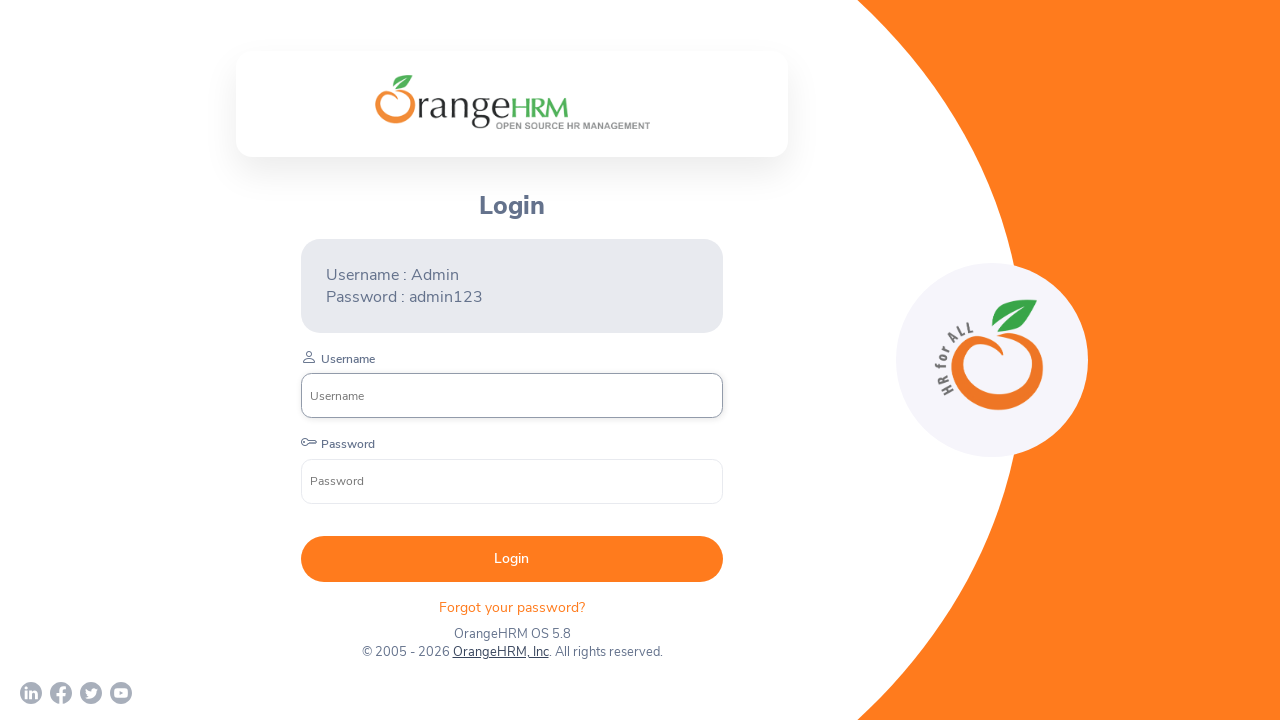

Page loaded - DOM content interactive
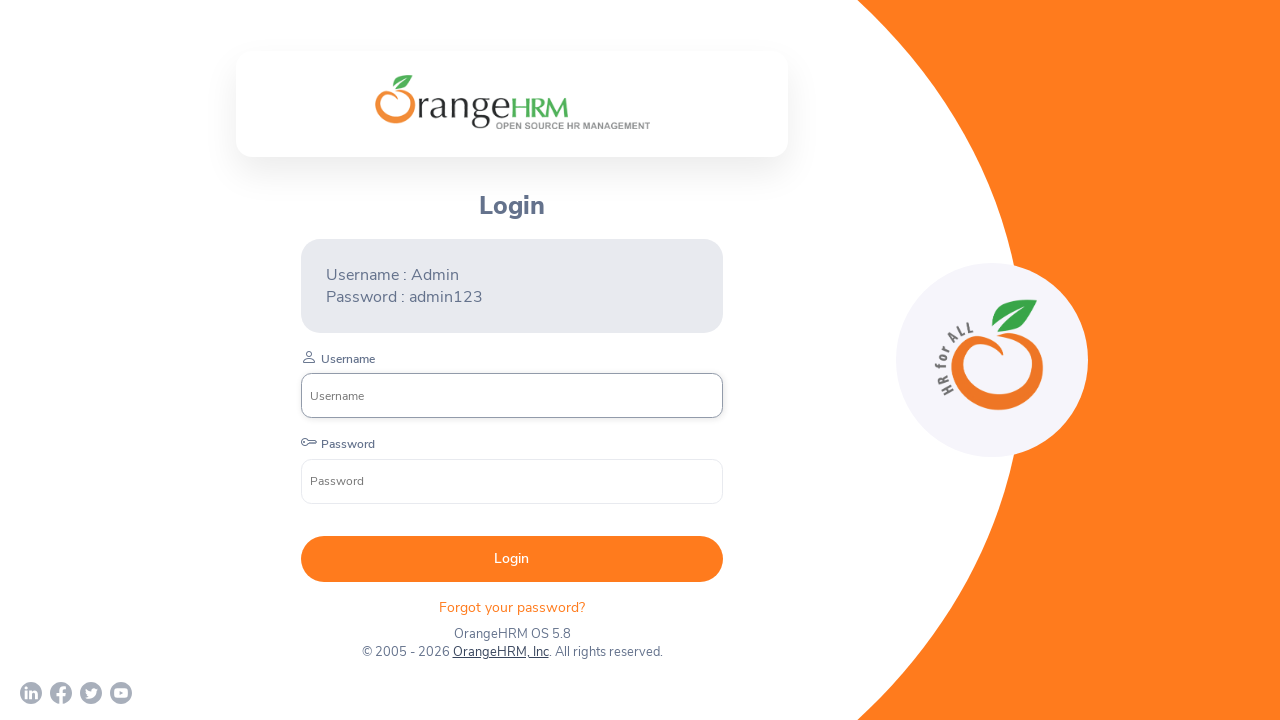

Verified page title contains 'Orange'
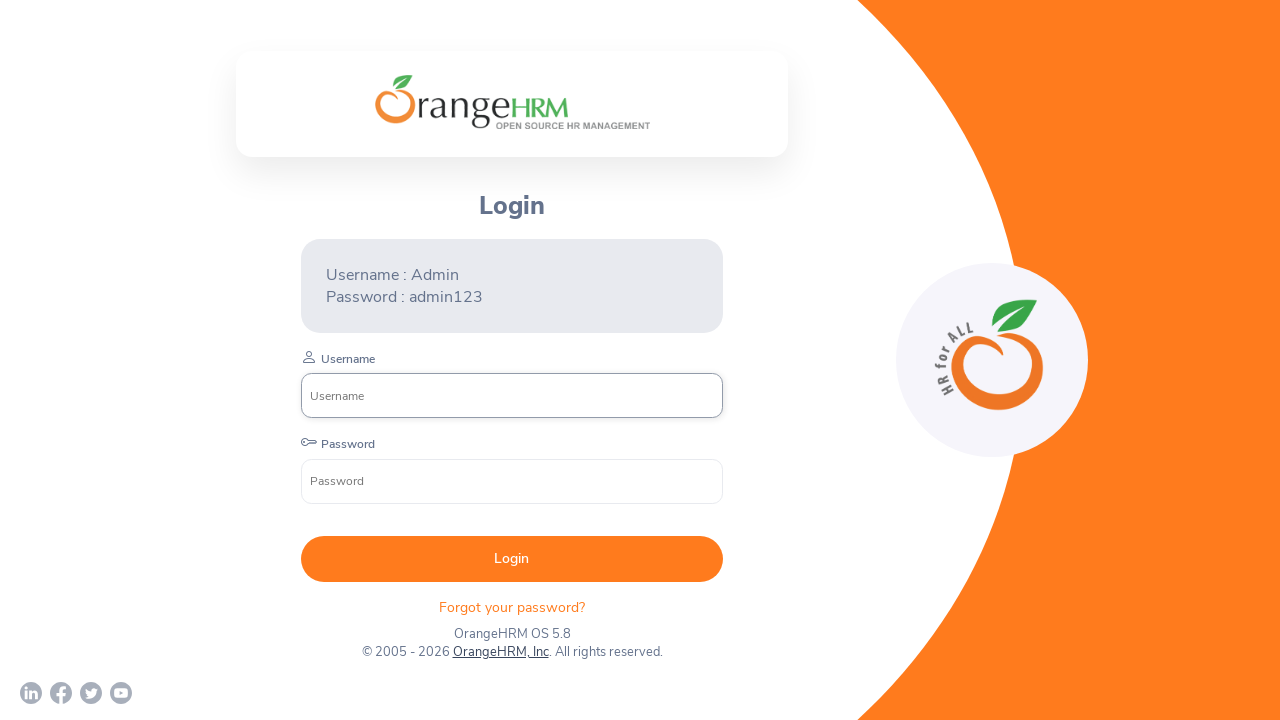

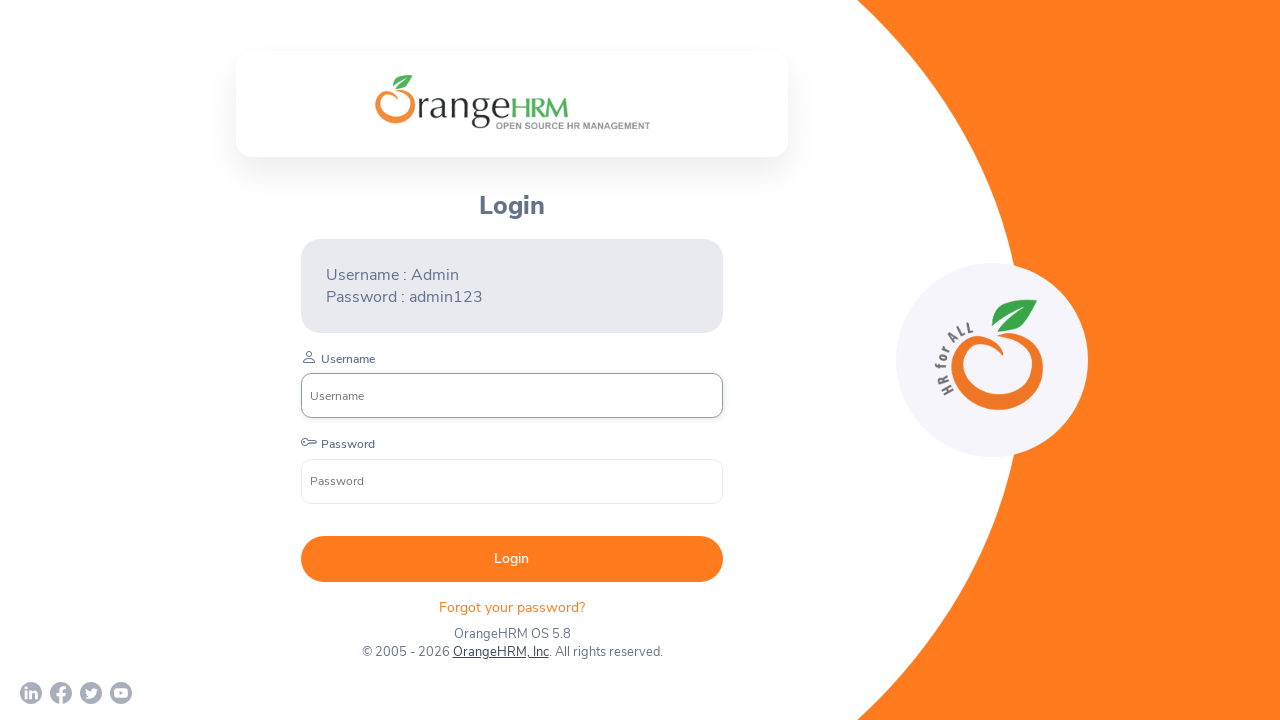